Tests calendar date picker functionality by selecting a specific date (June 15, 2027) through year, month, and day navigation

Starting URL: https://rahulshettyacademy.com/seleniumPractise/#/offers

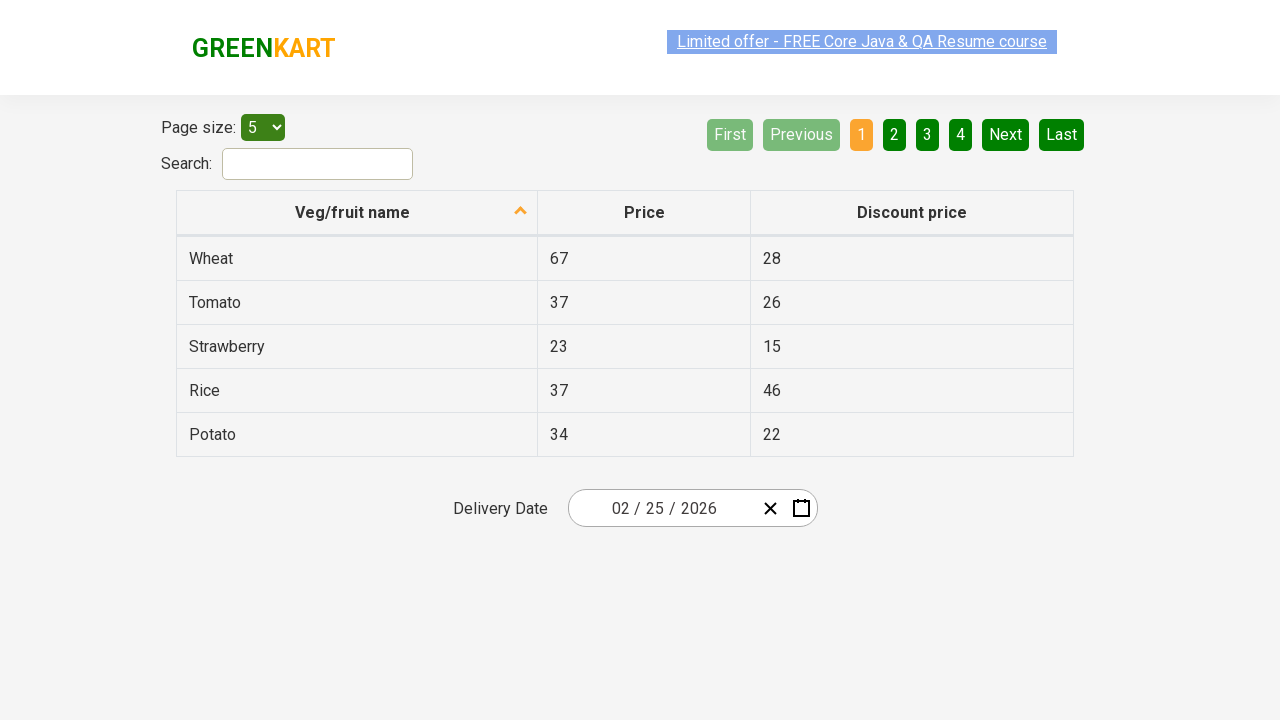

Clicked date picker to open calendar at (662, 508) on xpath=//div[@class='react-date-picker__inputGroup']
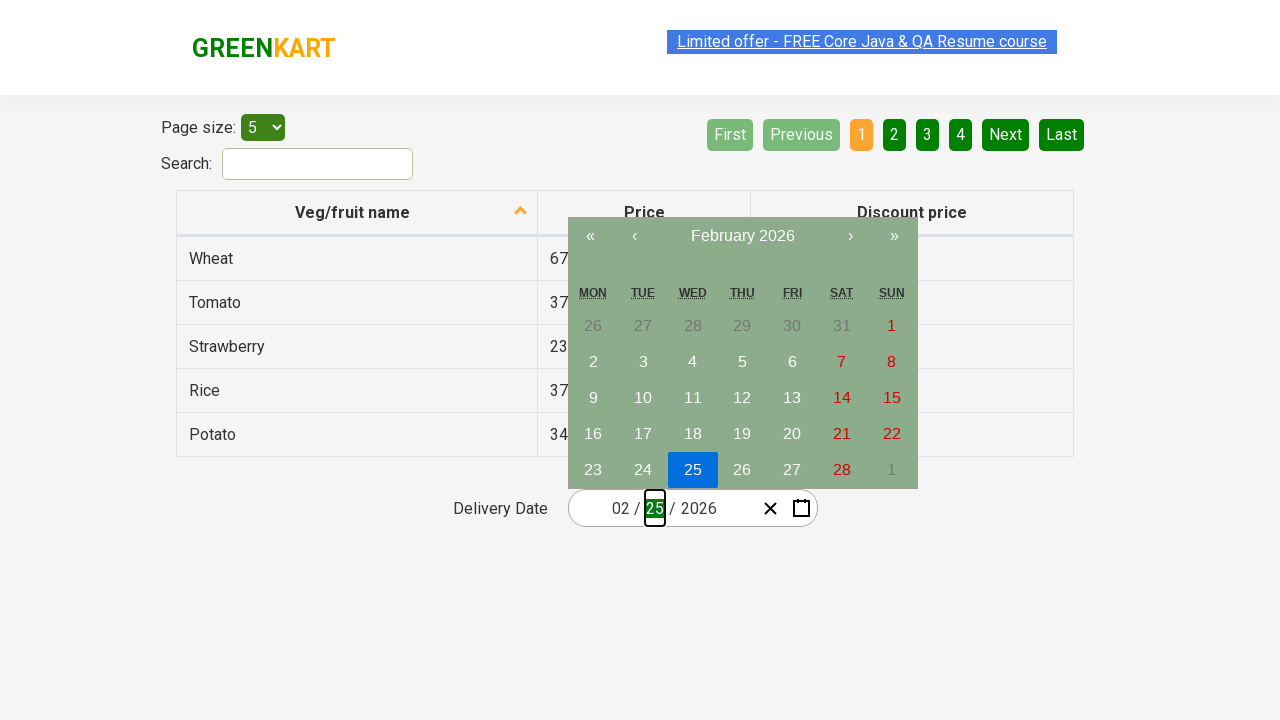

Clicked month/year label to navigate to year view at (742, 236) on span.react-calendar__navigation__label__labelText--from
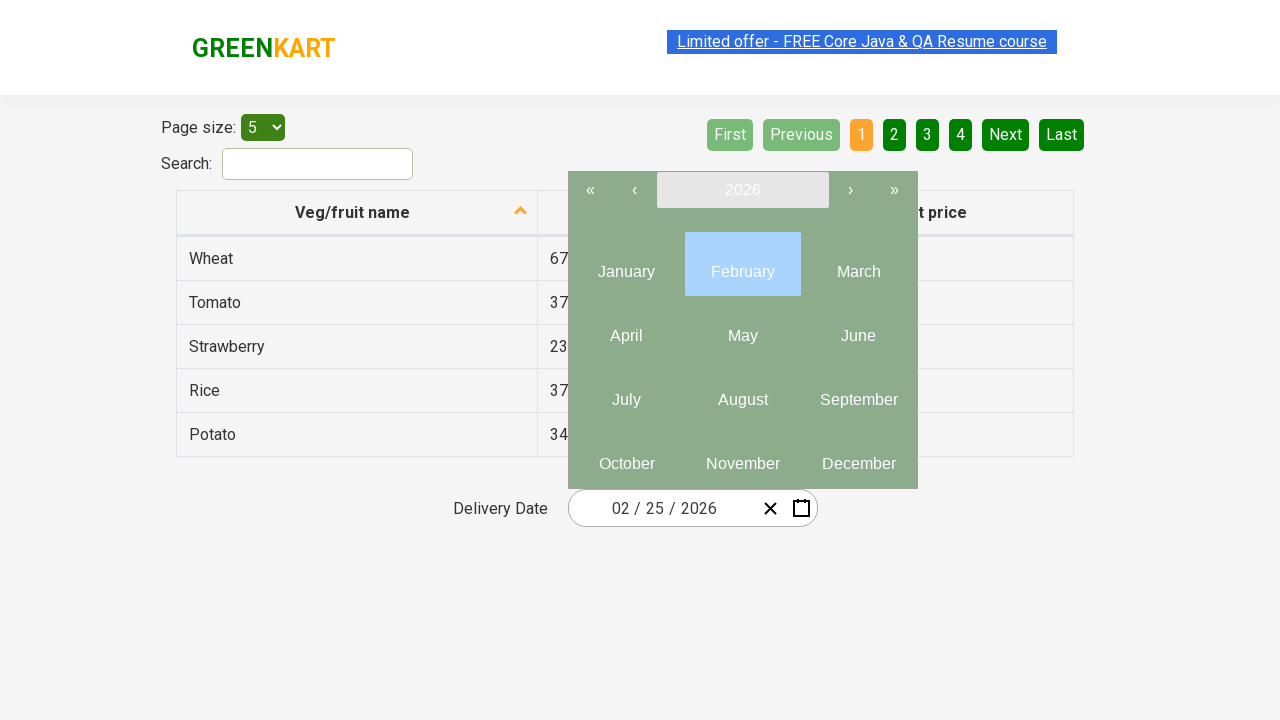

Clicked label again to navigate to decade view at (742, 190) on span.react-calendar__navigation__label__labelText--from
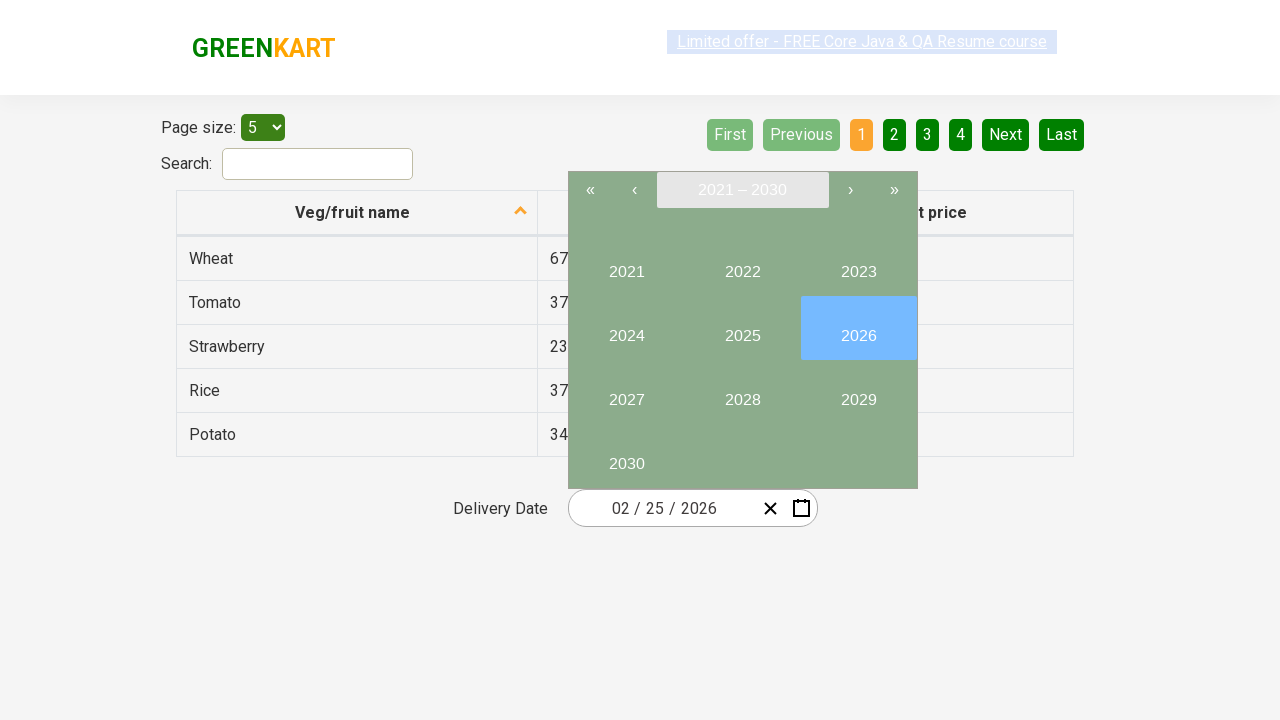

Selected year 2027 at (626, 392) on xpath=//button[text()='2027']
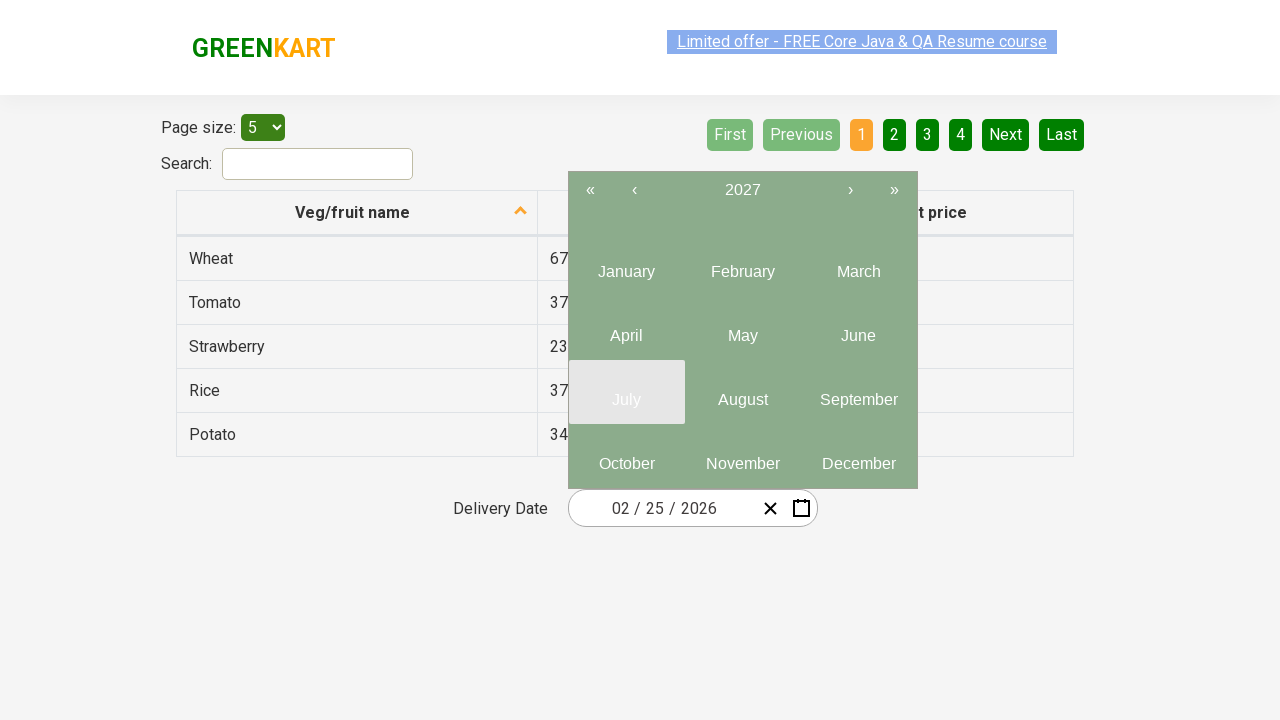

Selected June (month 6) from year view at (858, 328) on button.react-calendar__year-view__months__month >> nth=5
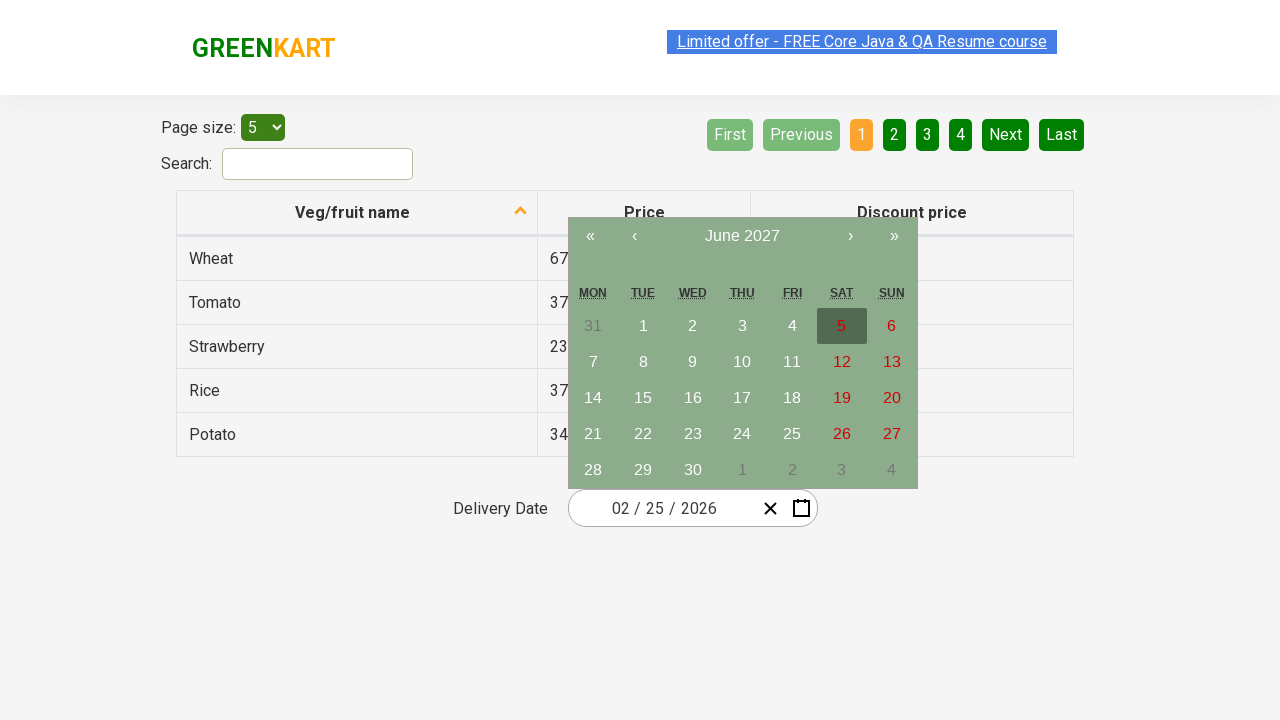

Selected day 15 from calendar at (643, 398) on xpath=//abbr[text()='15']
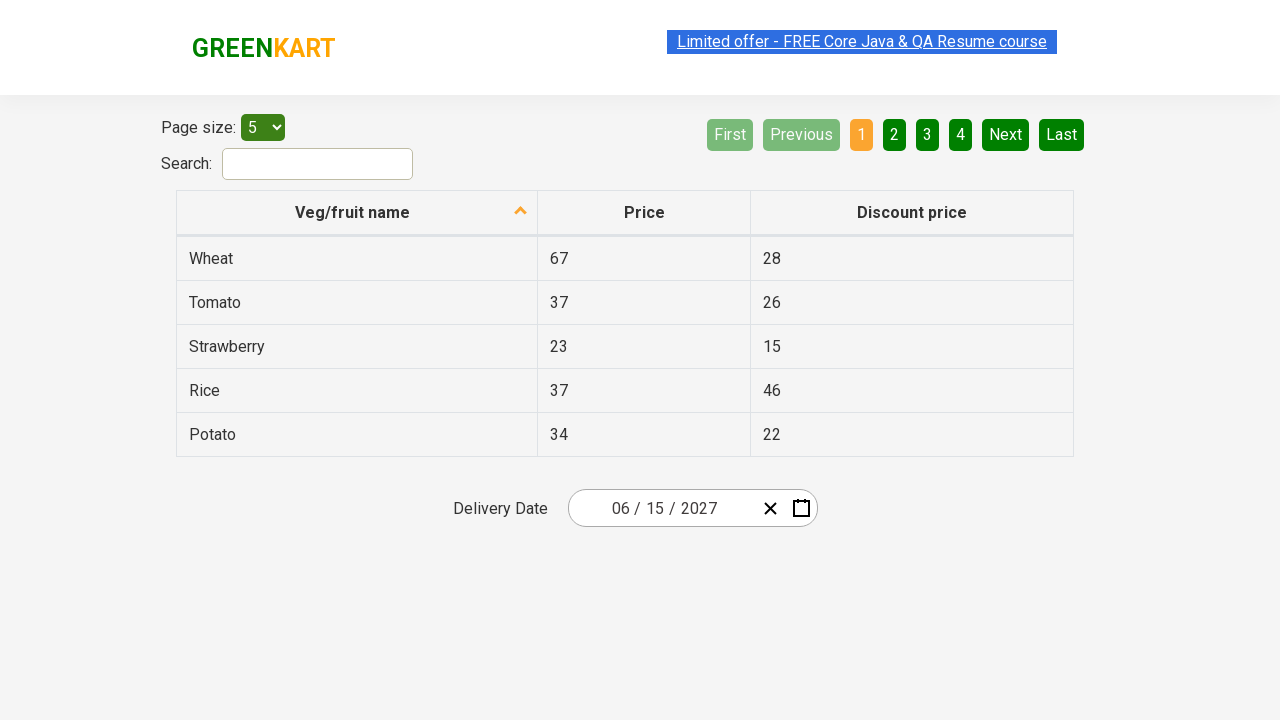

Retrieved all date input fields for verification
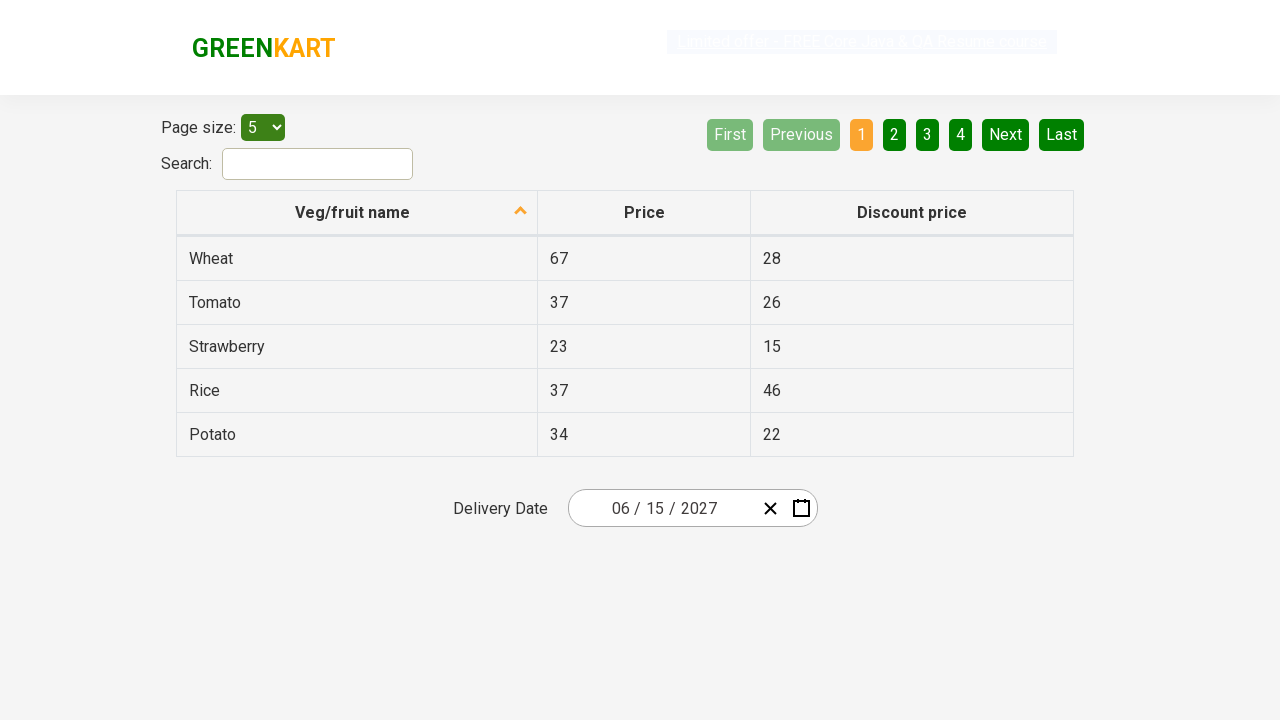

Verified month field value equals 6
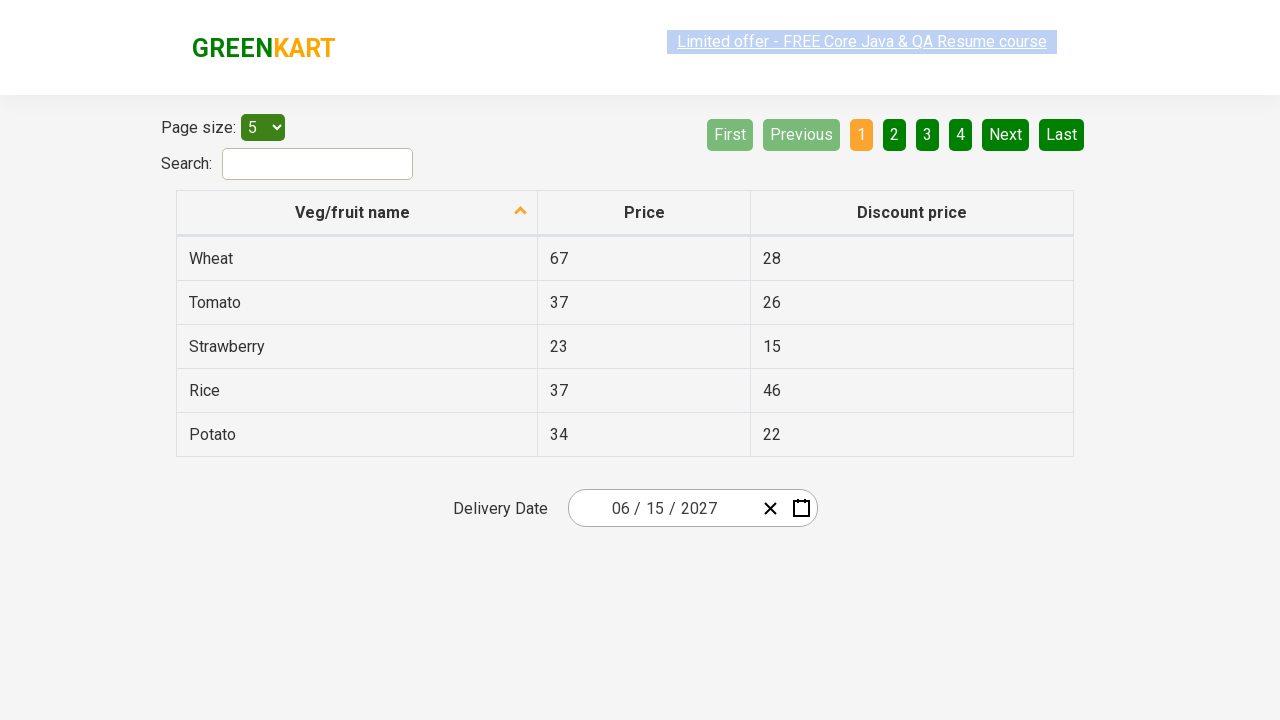

Verified day field value equals 15
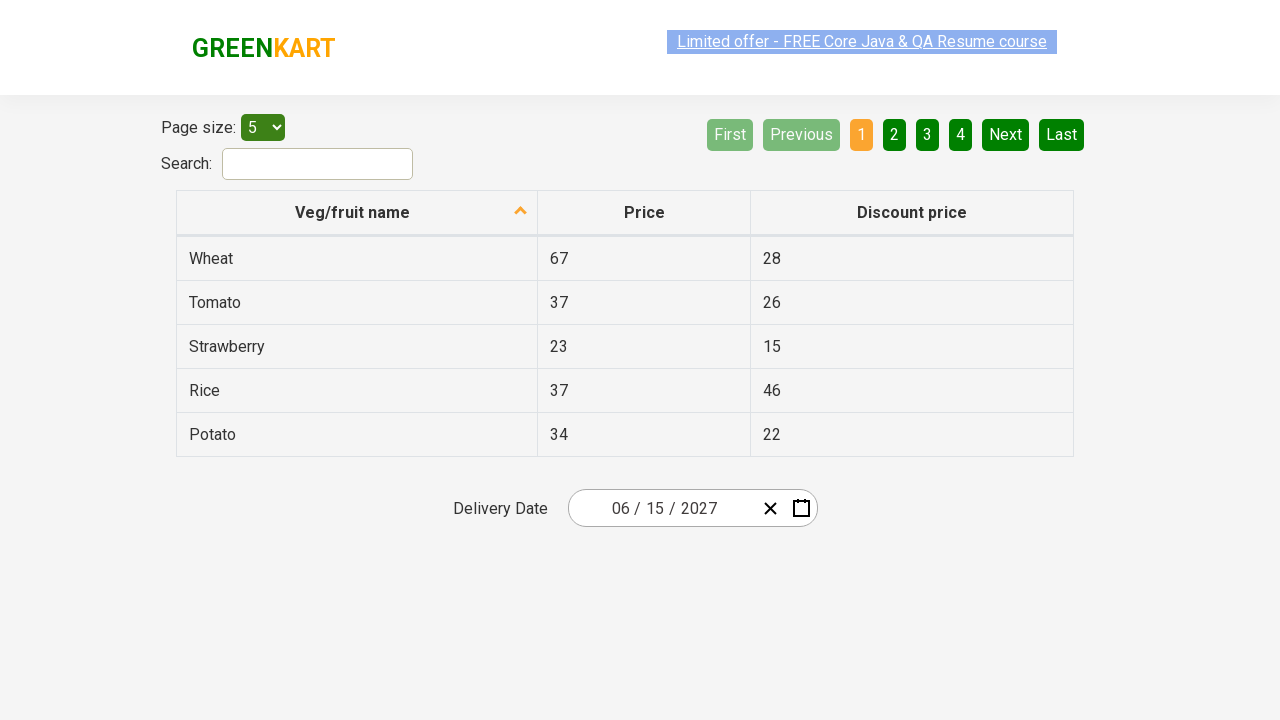

Verified year field value equals 2027
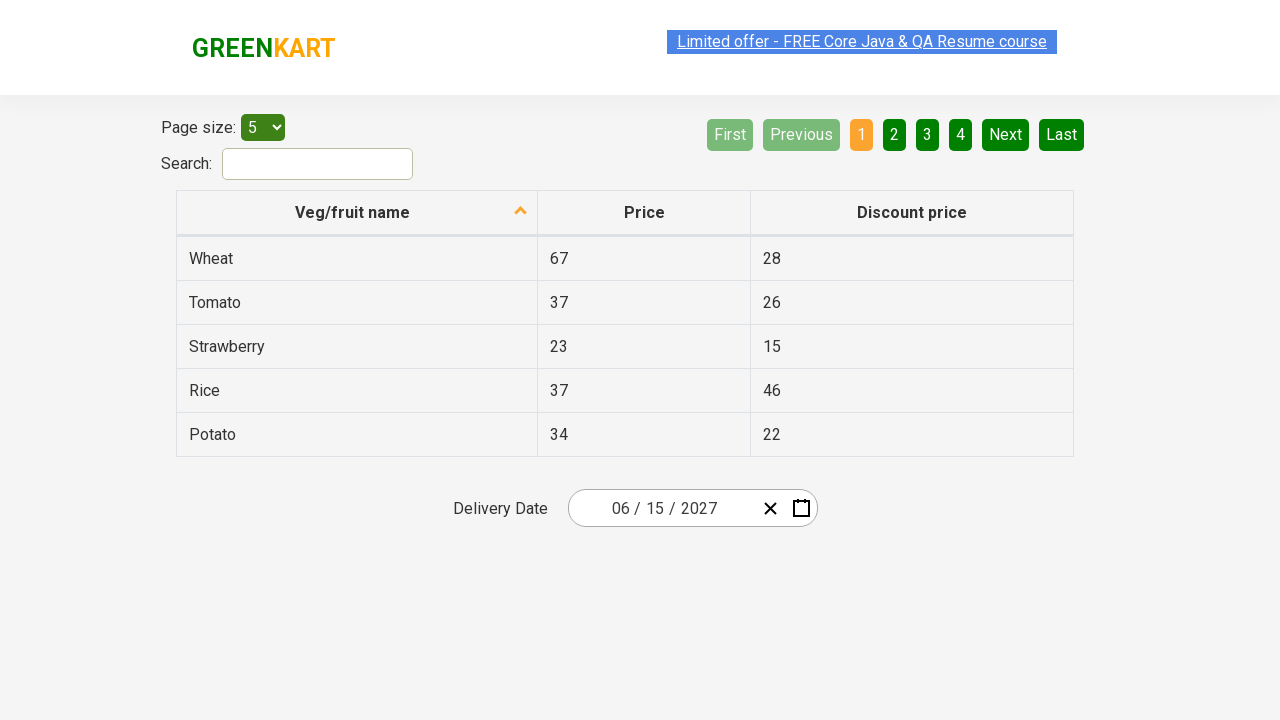

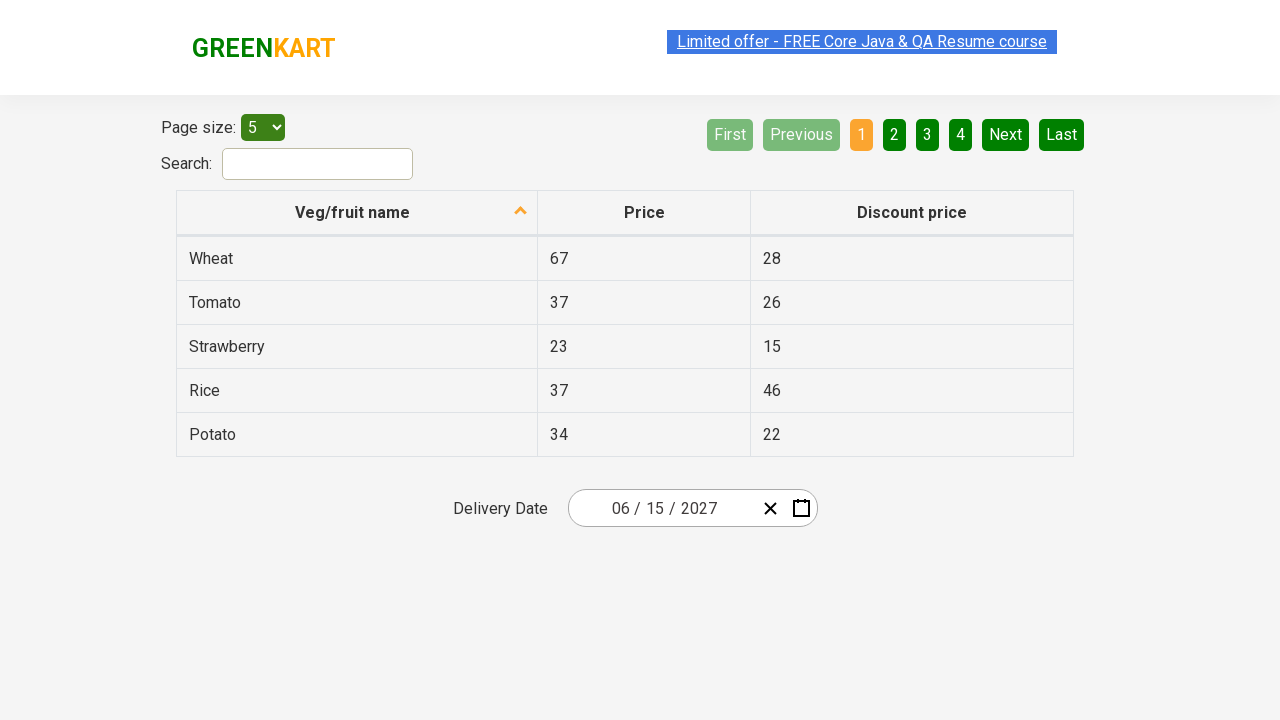